Tests scrolling functionality on the Selenium documentation page by scrolling from a specific element origin in different directions

Starting URL: https://www.selenium.dev/documentation/webdriver/elements/locators/

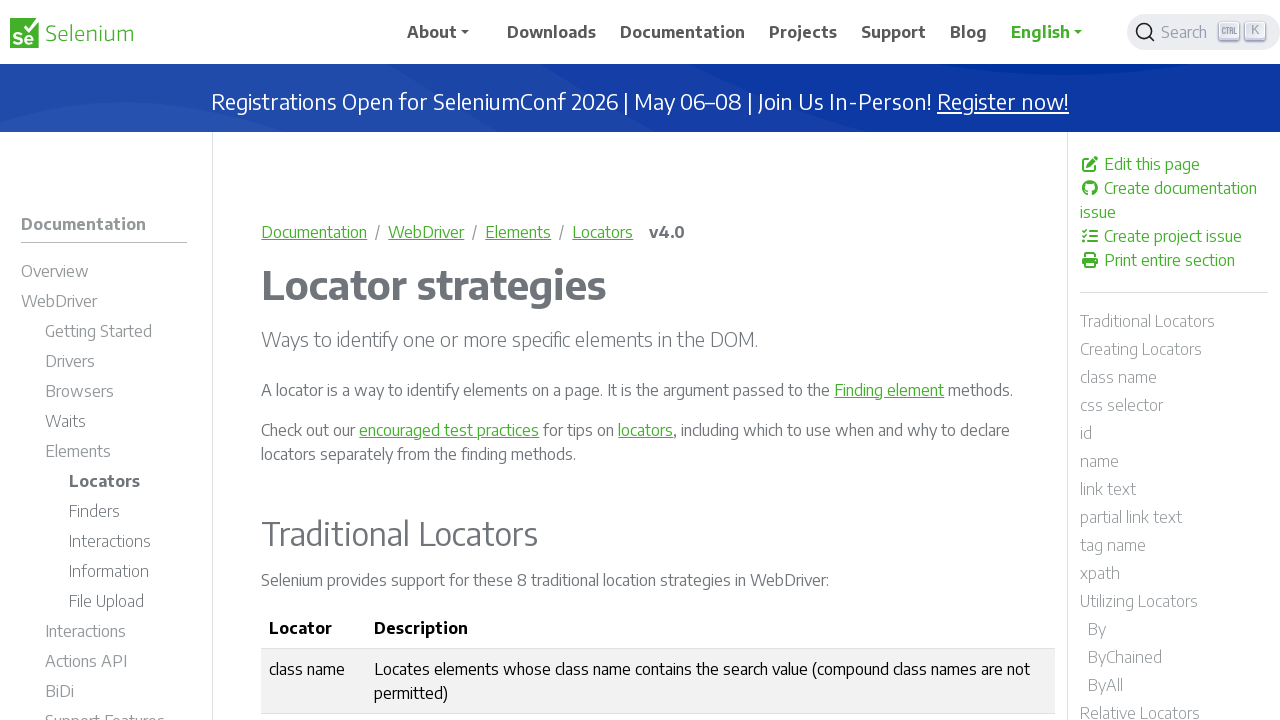

Navigated to Selenium documentation locators page
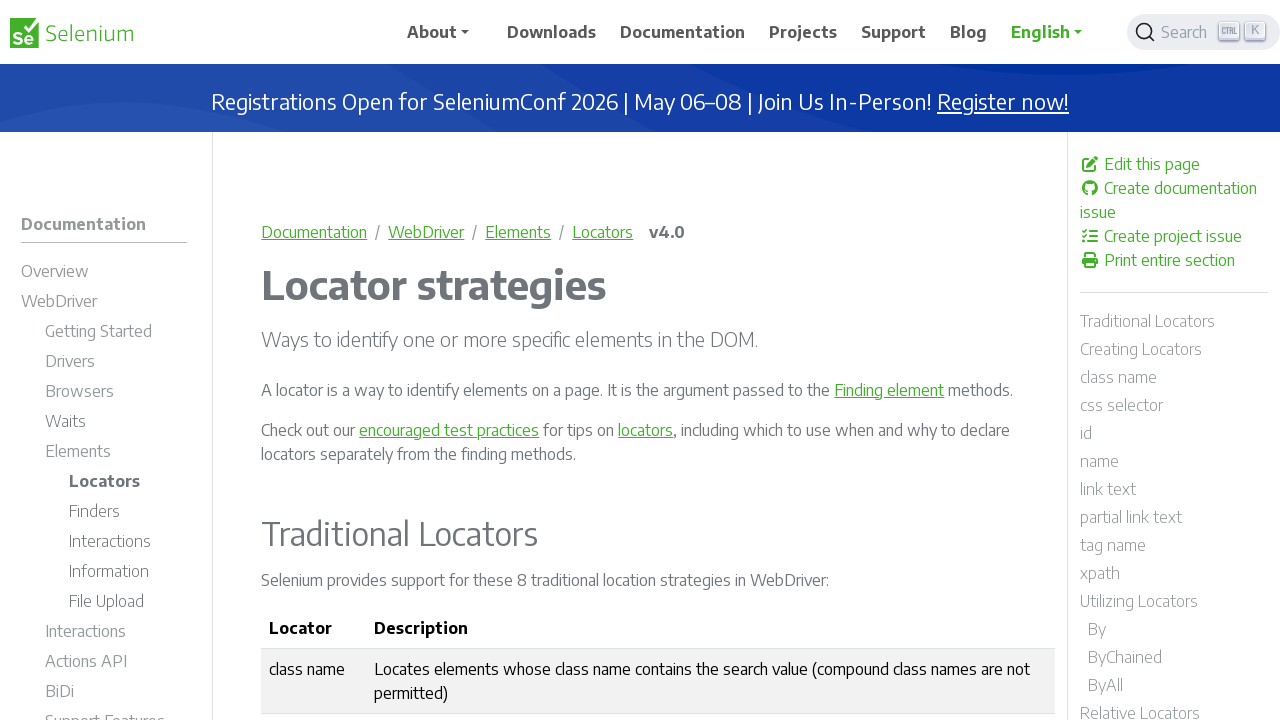

Located navigation element 'nav#td-section-nav'
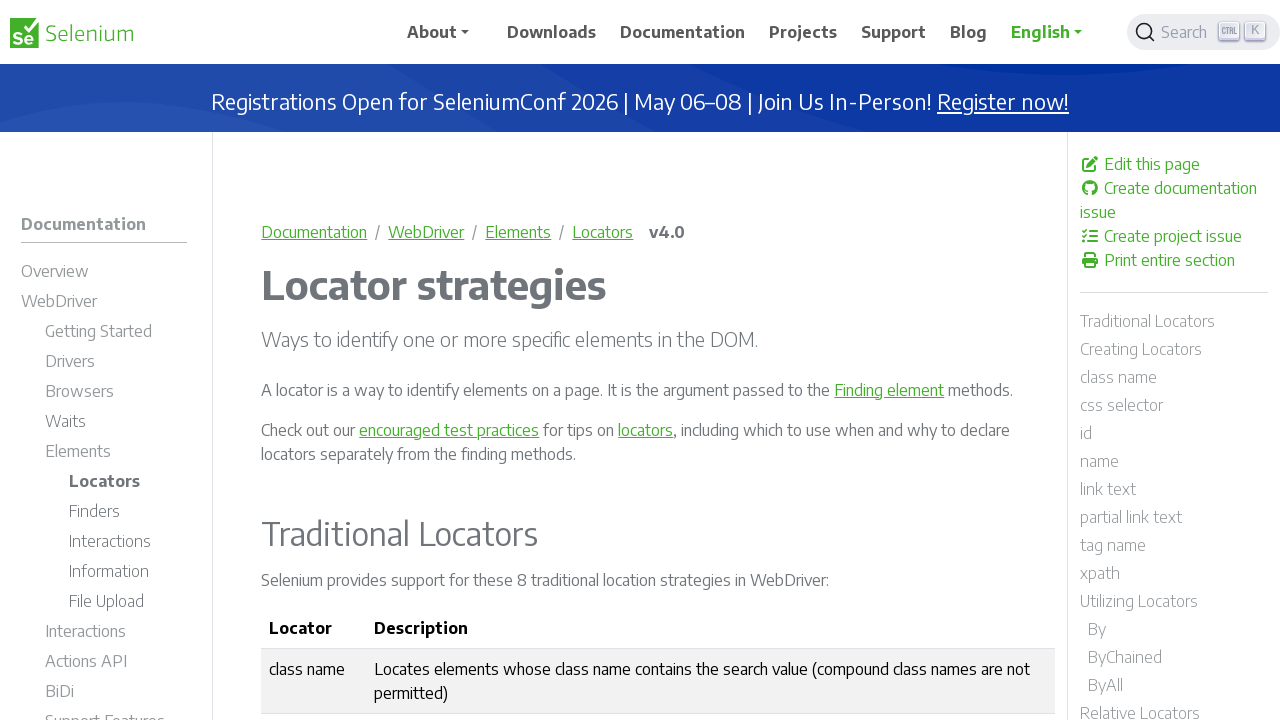

Scrolled down 400 pixels from navigation element
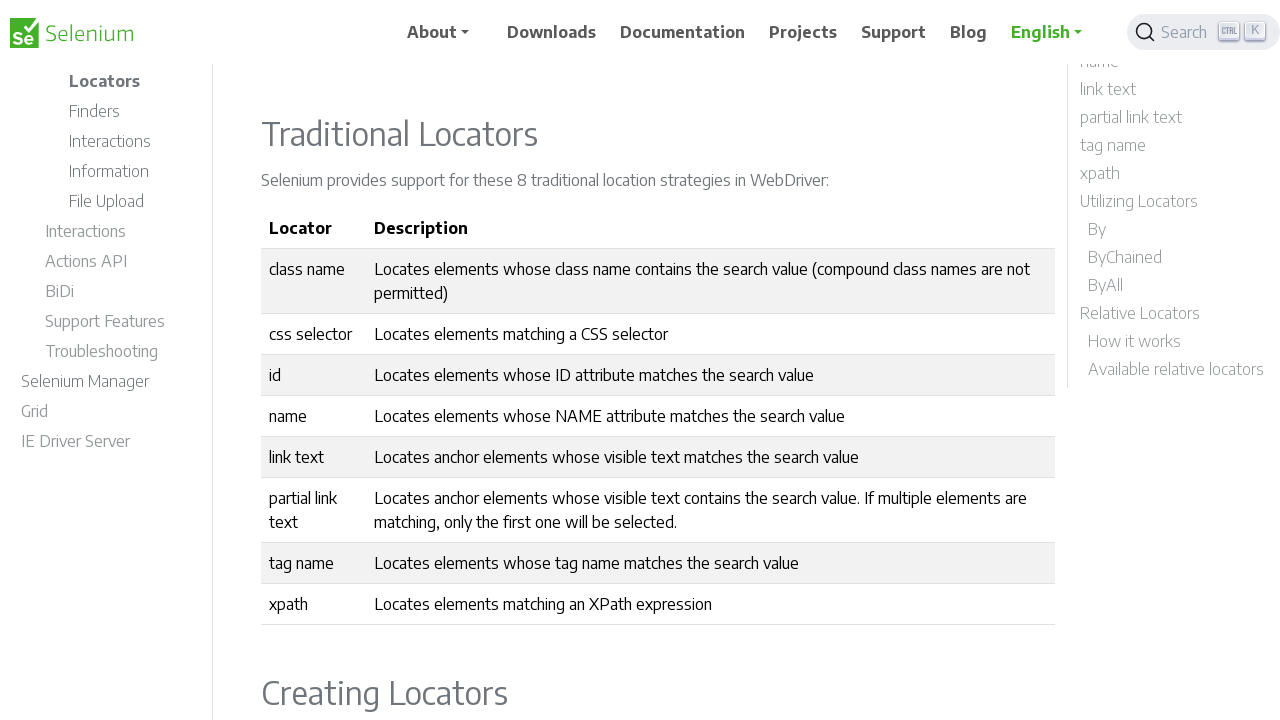

Waited 2000ms for scroll animation to complete
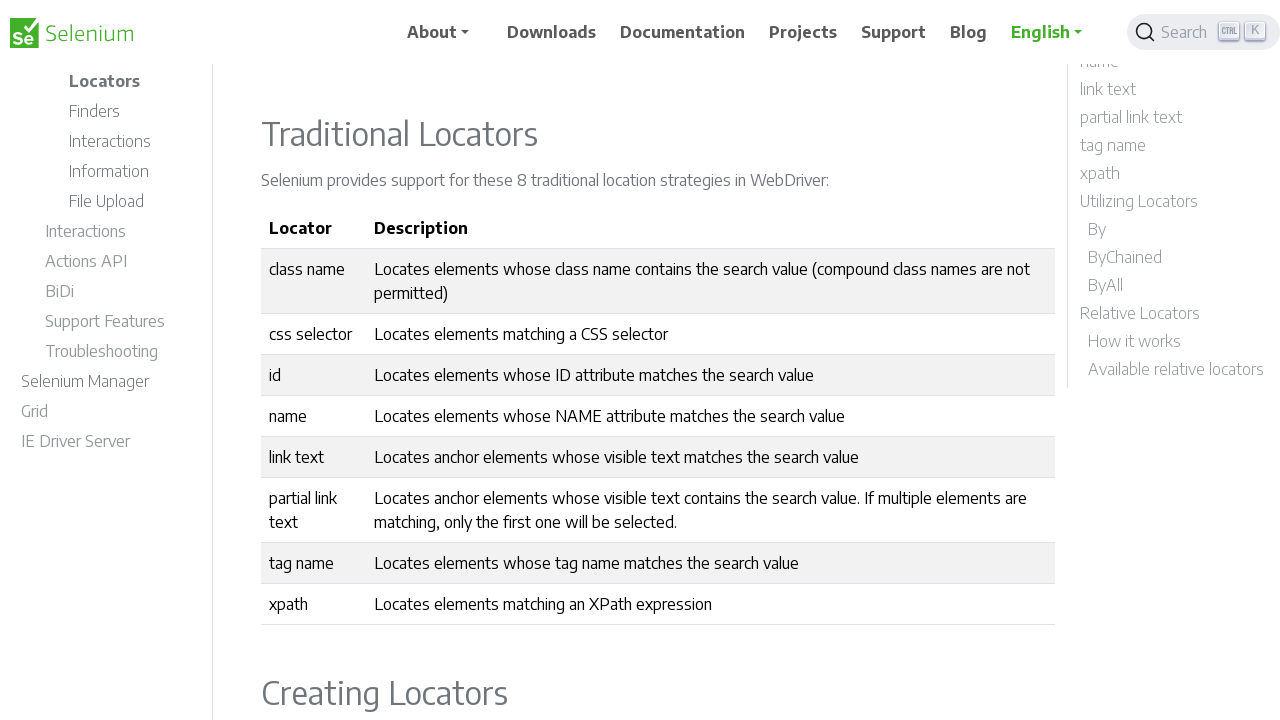

Scrolled down another 200 pixels from navigation element
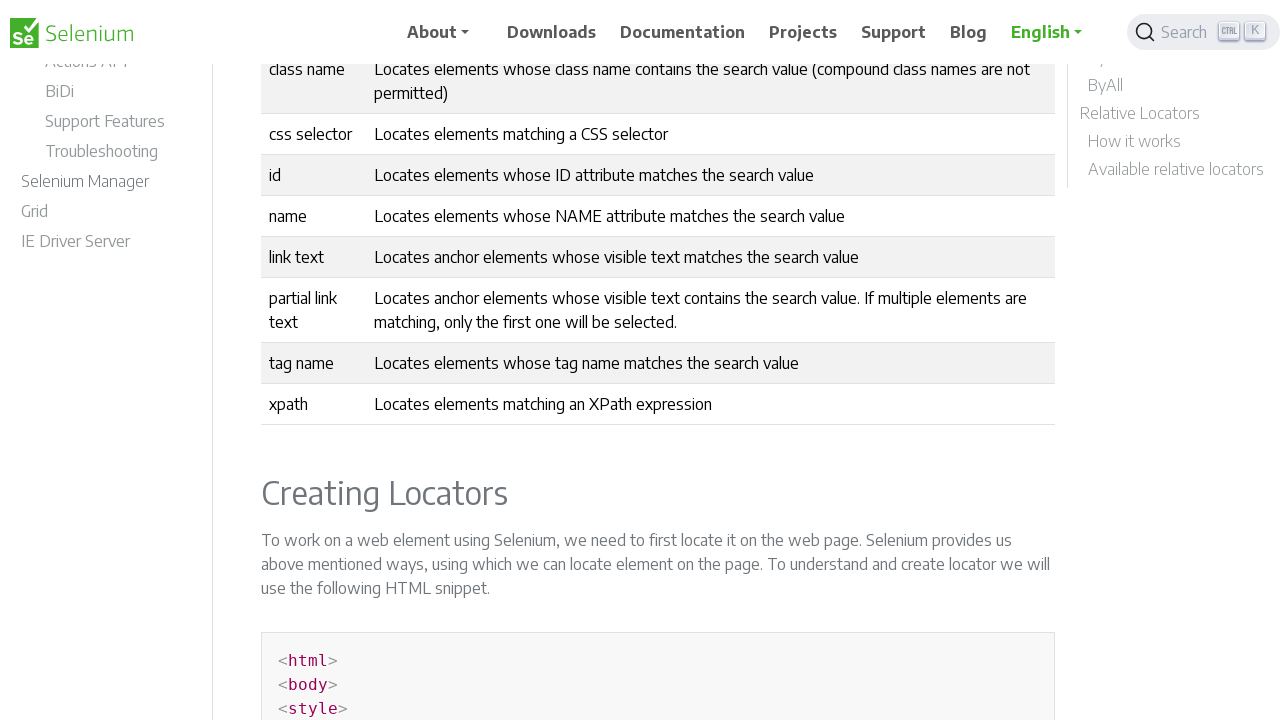

Waited 2000ms for scroll animation to complete
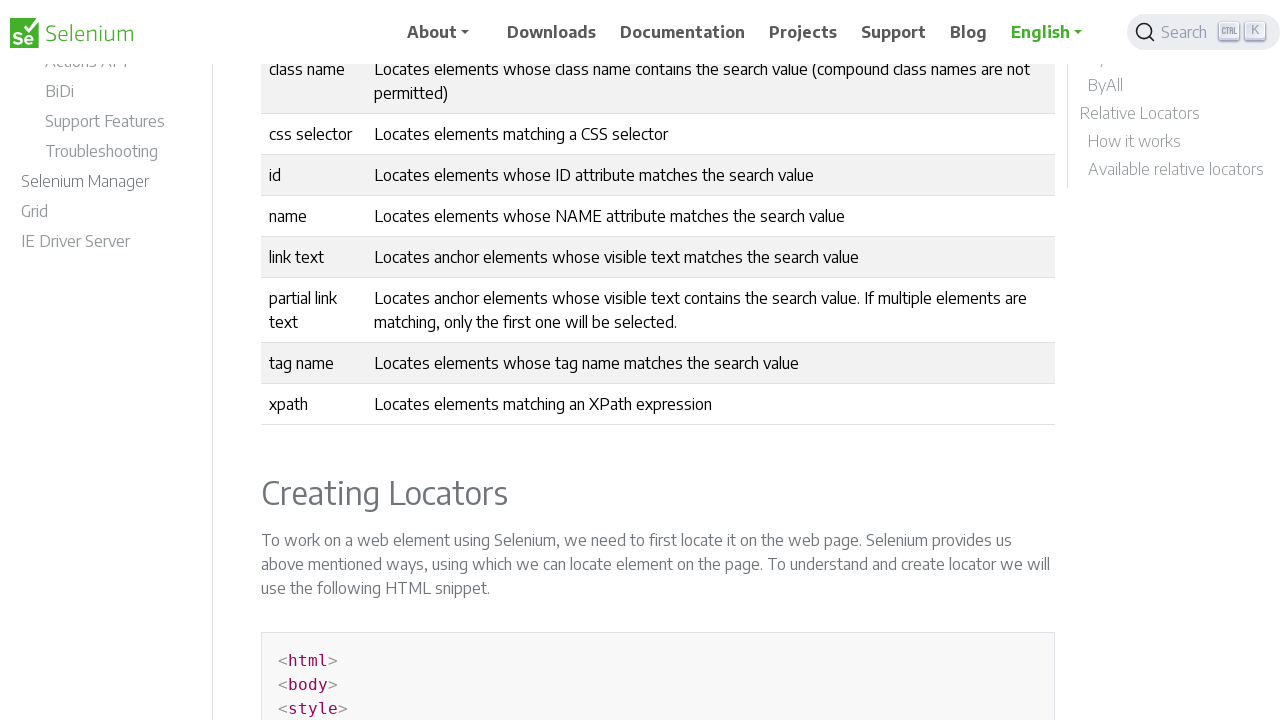

Scrolled up 300 pixels from navigation element
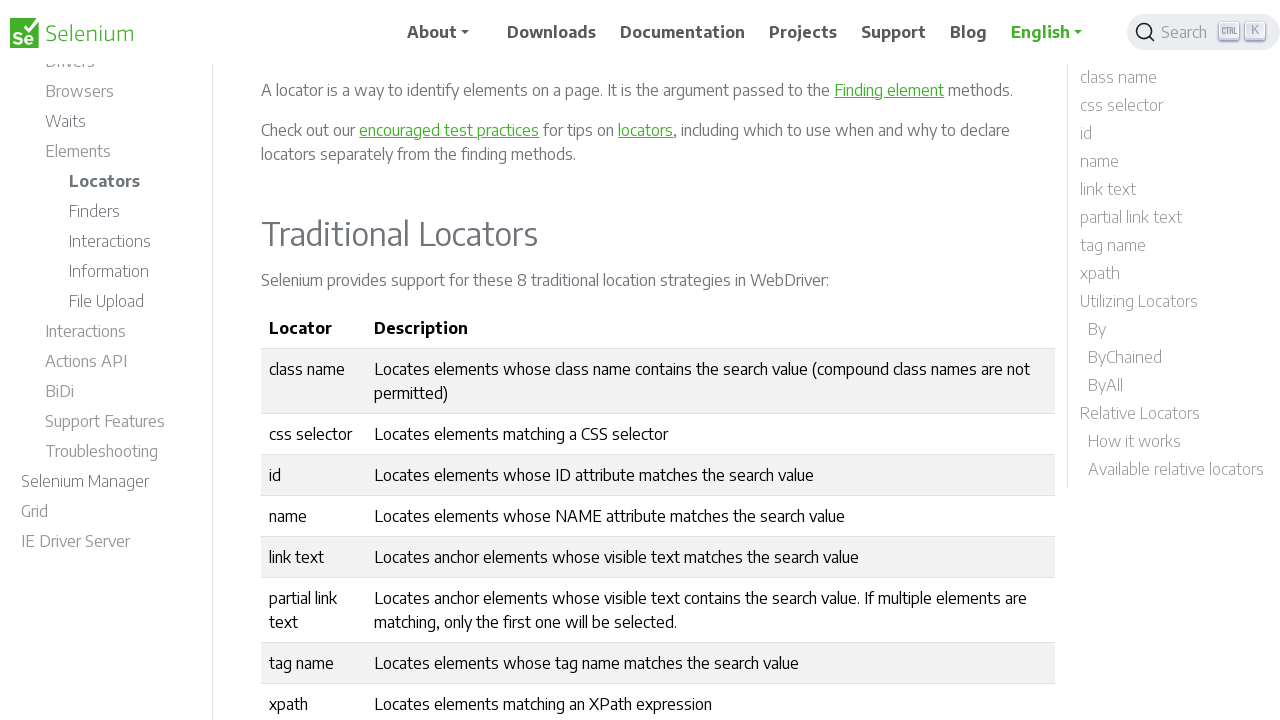

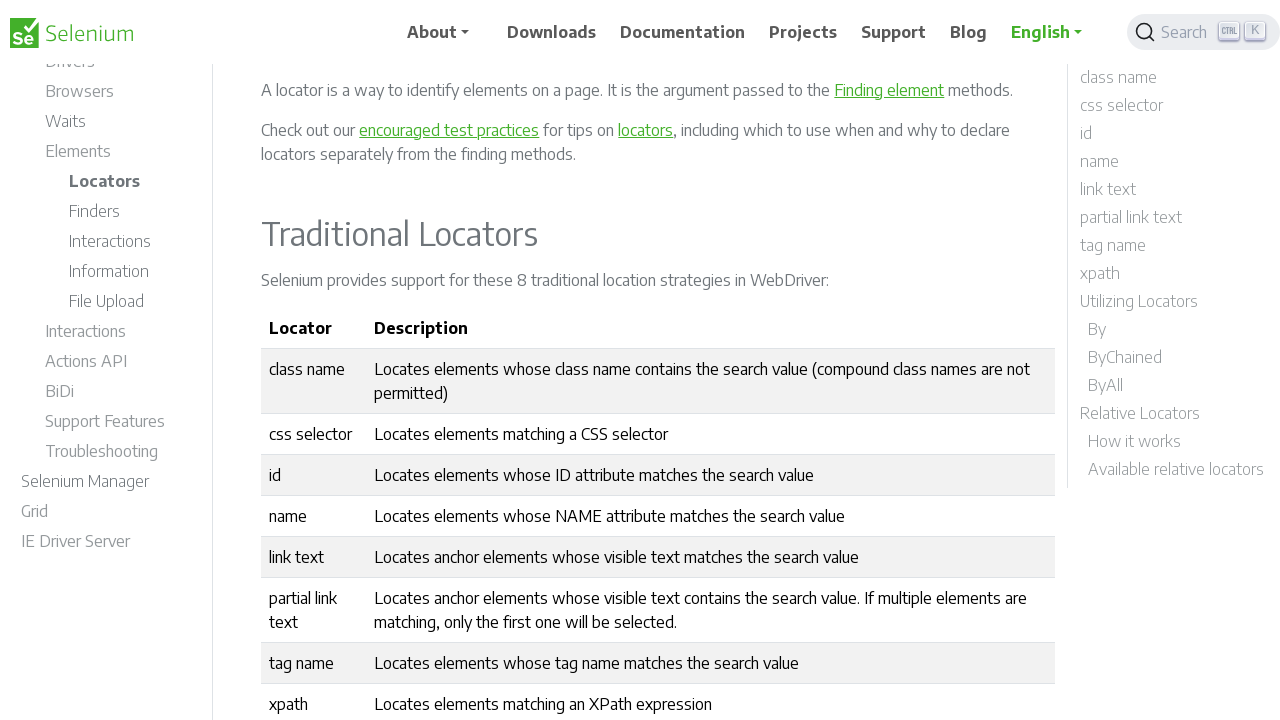